Tests clicking a button located to the left of the submit input on an inputs test page

Starting URL: https://www.selenium.dev/selenium/web/inputs.html

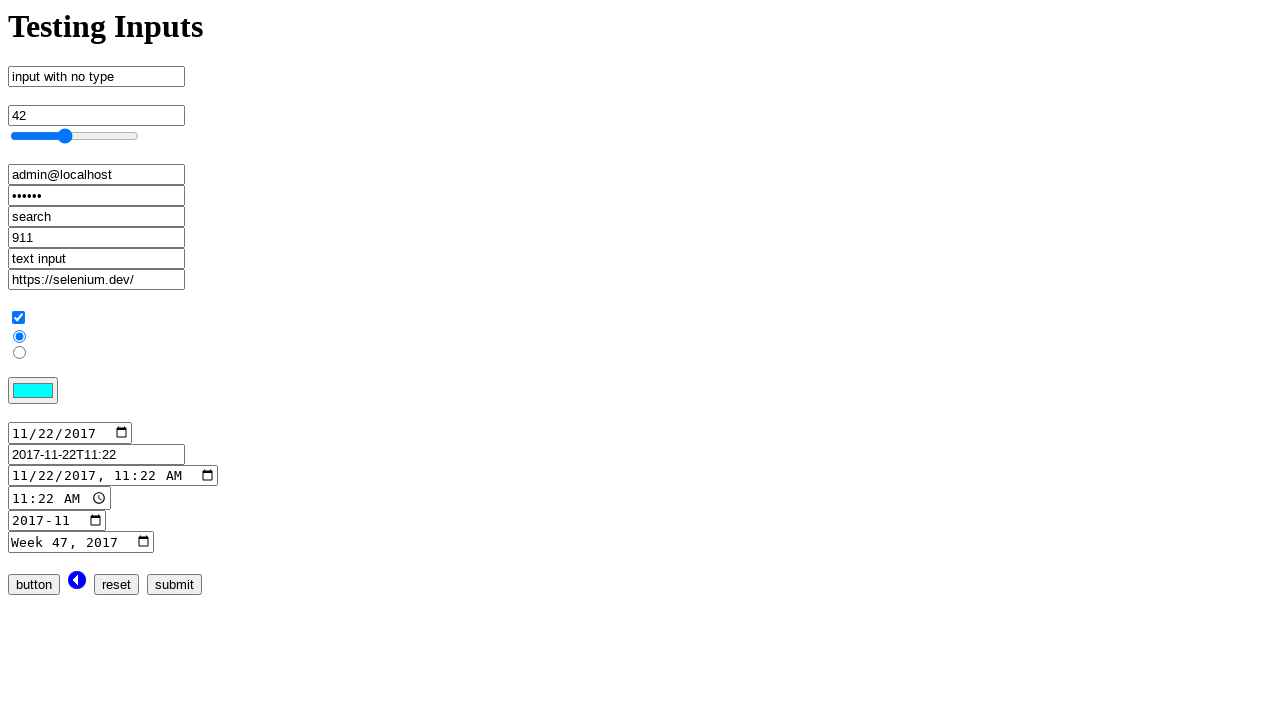

Navigated to inputs test page
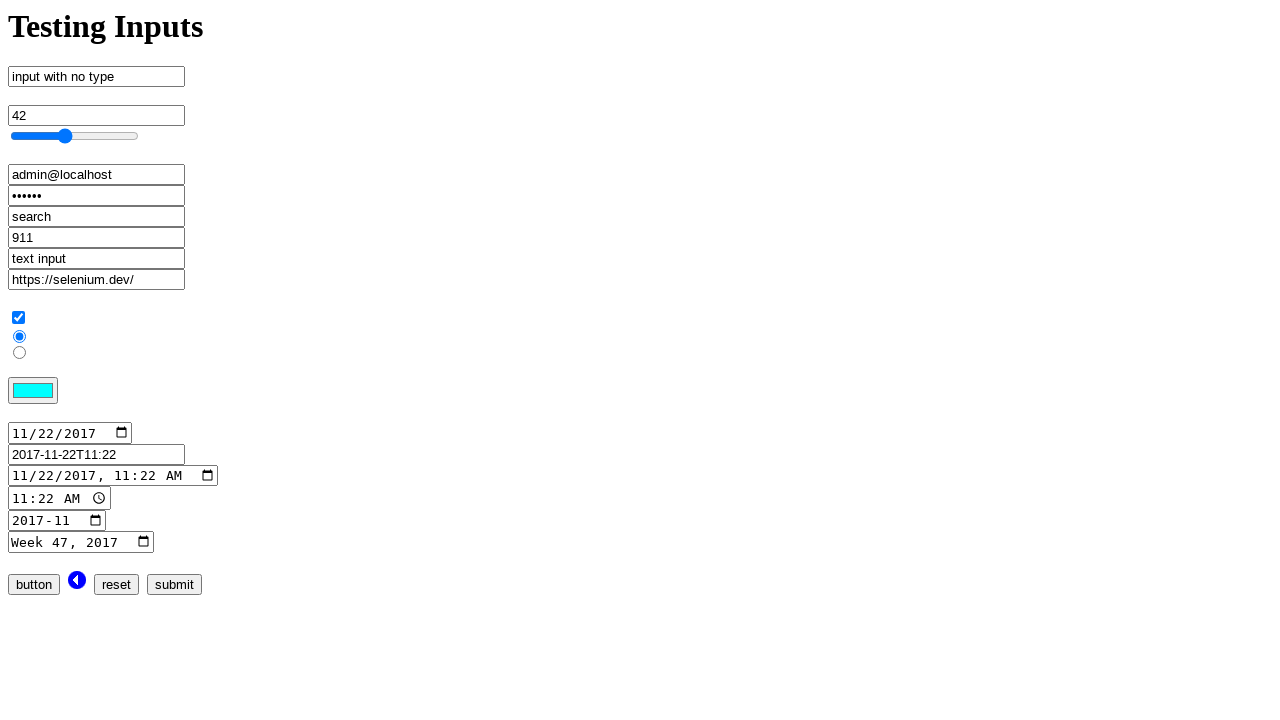

Clicked reset button located to the left of submit input at (116, 584) on input[name='reset_input']
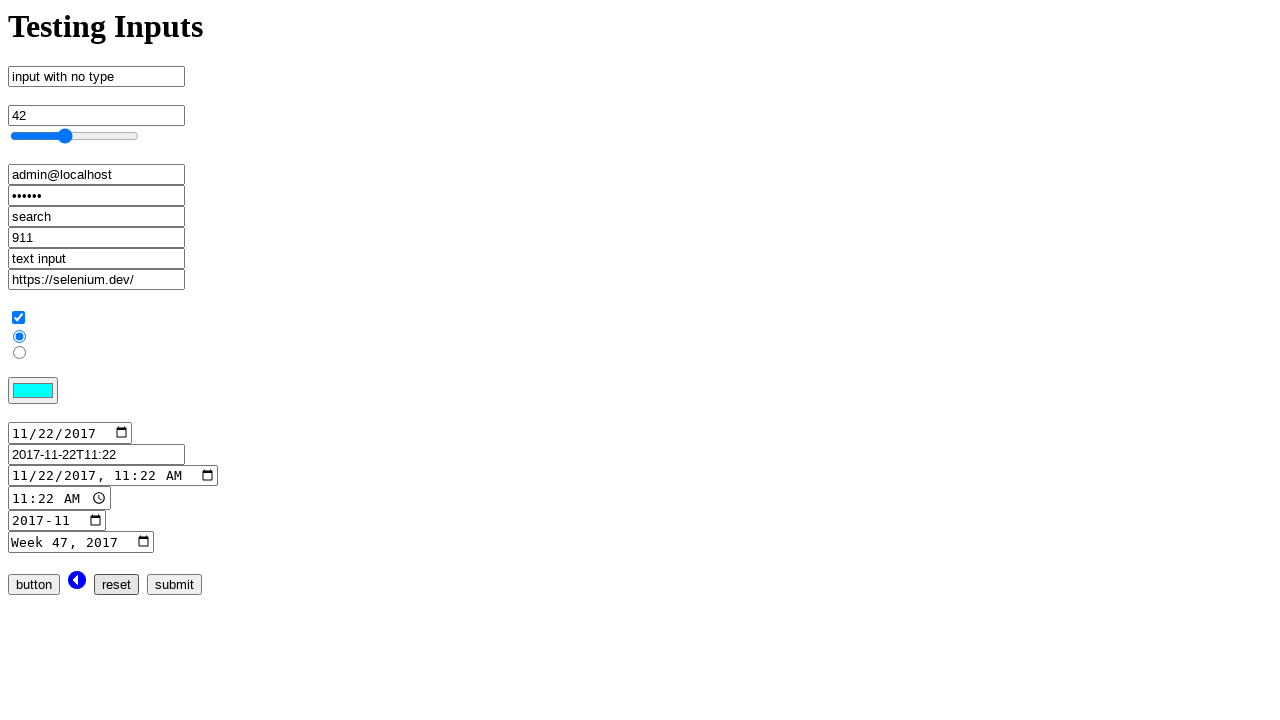

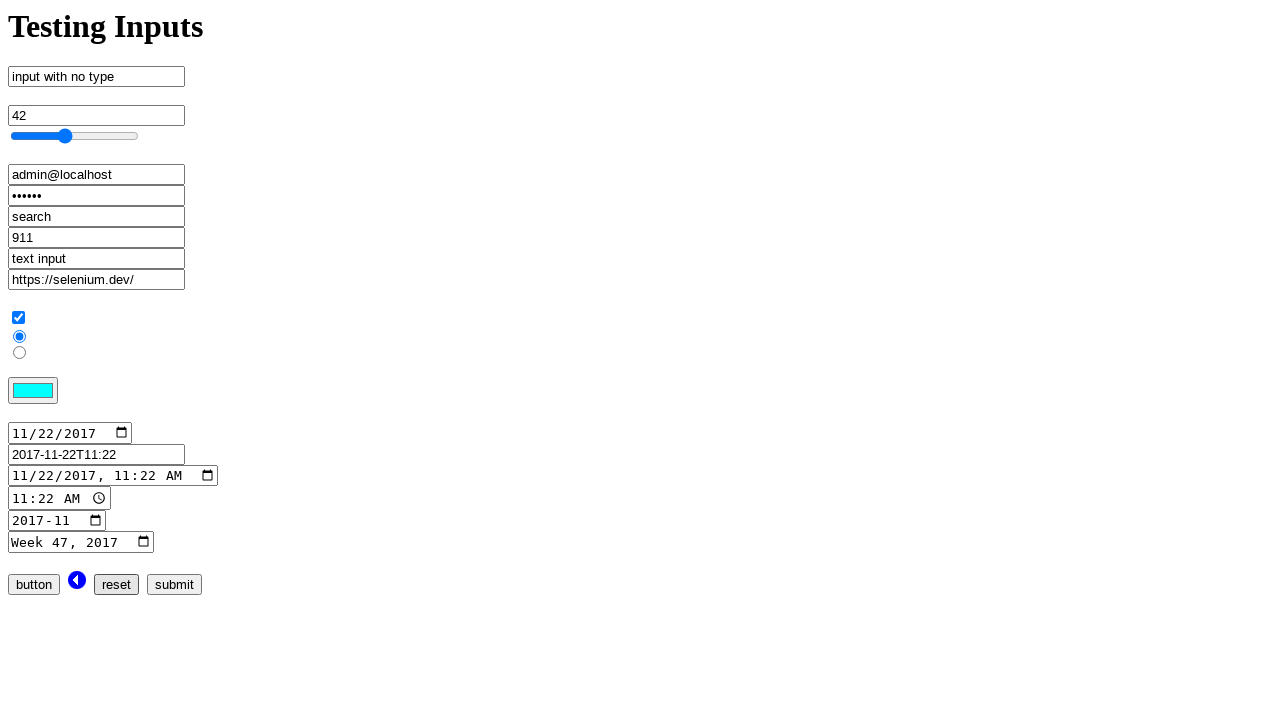